Tests radio button functionality by clicking on the "Impressive" radio button option on the DemoQA radio button practice page

Starting URL: https://demoqa.com/radio-button

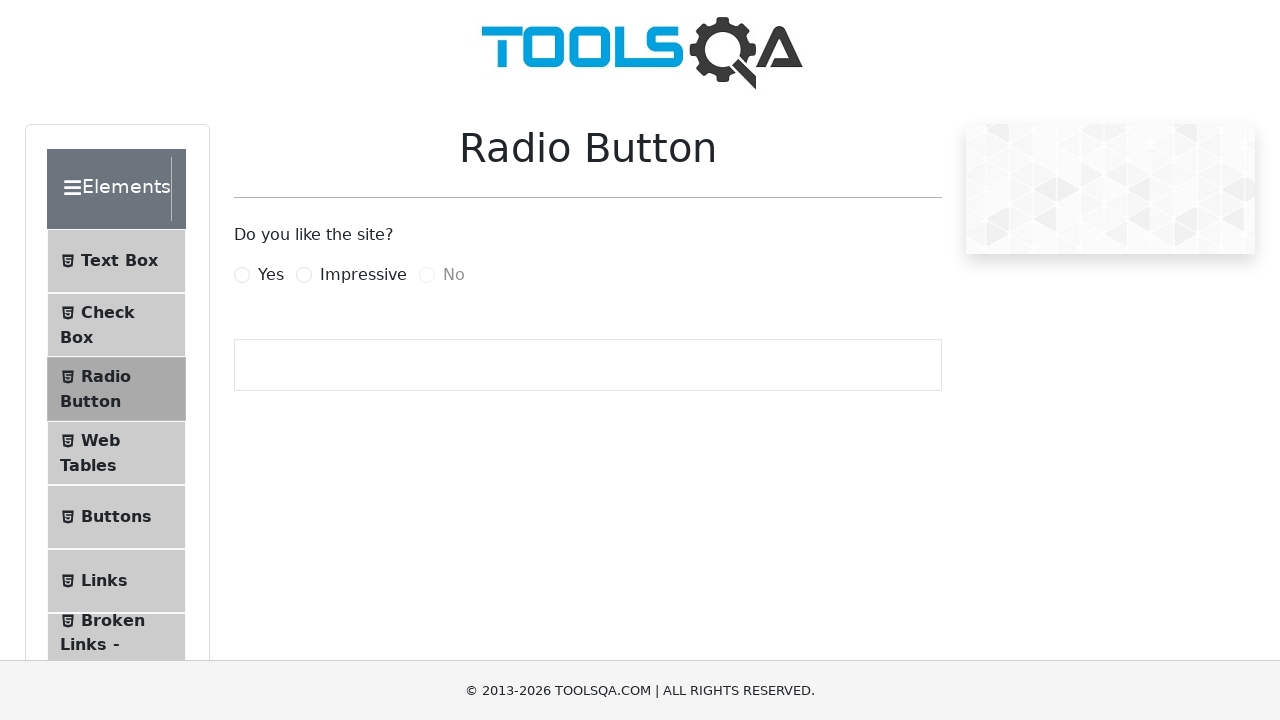

Navigated to DemoQA radio button practice page
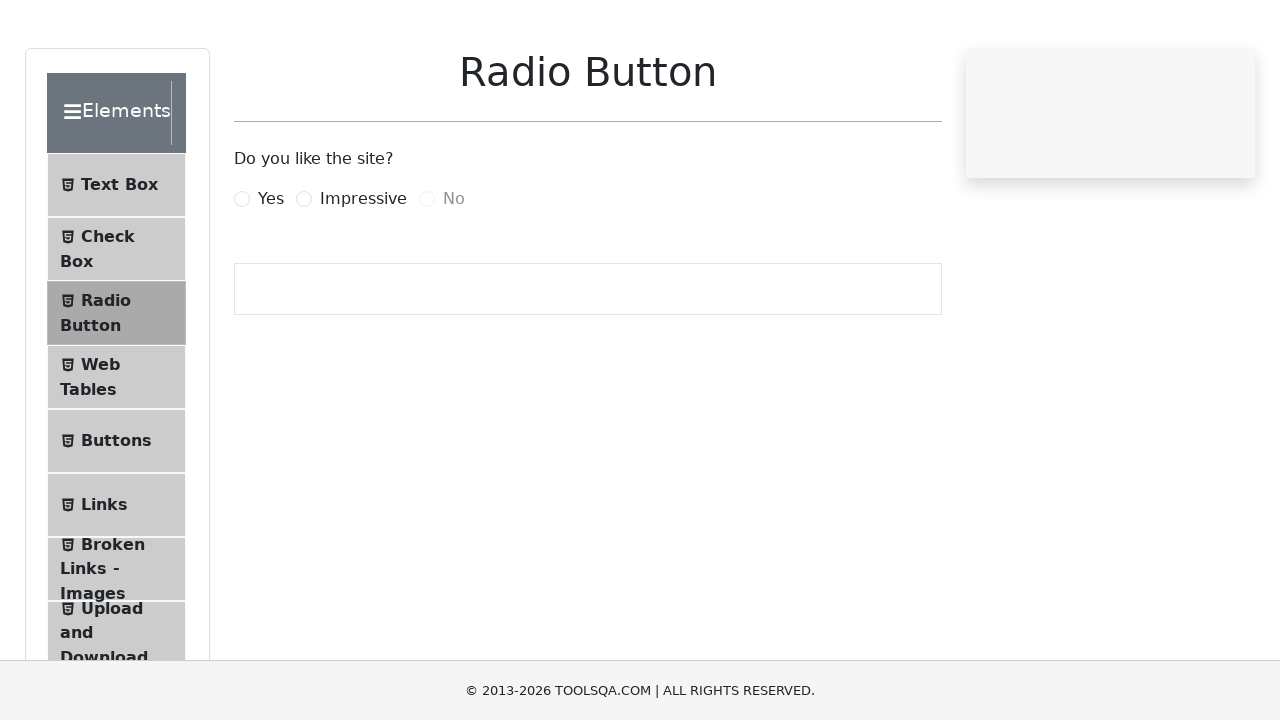

Clicked the 'Impressive' radio button option at (363, 275) on xpath=//label[normalize-space()='Impressive']
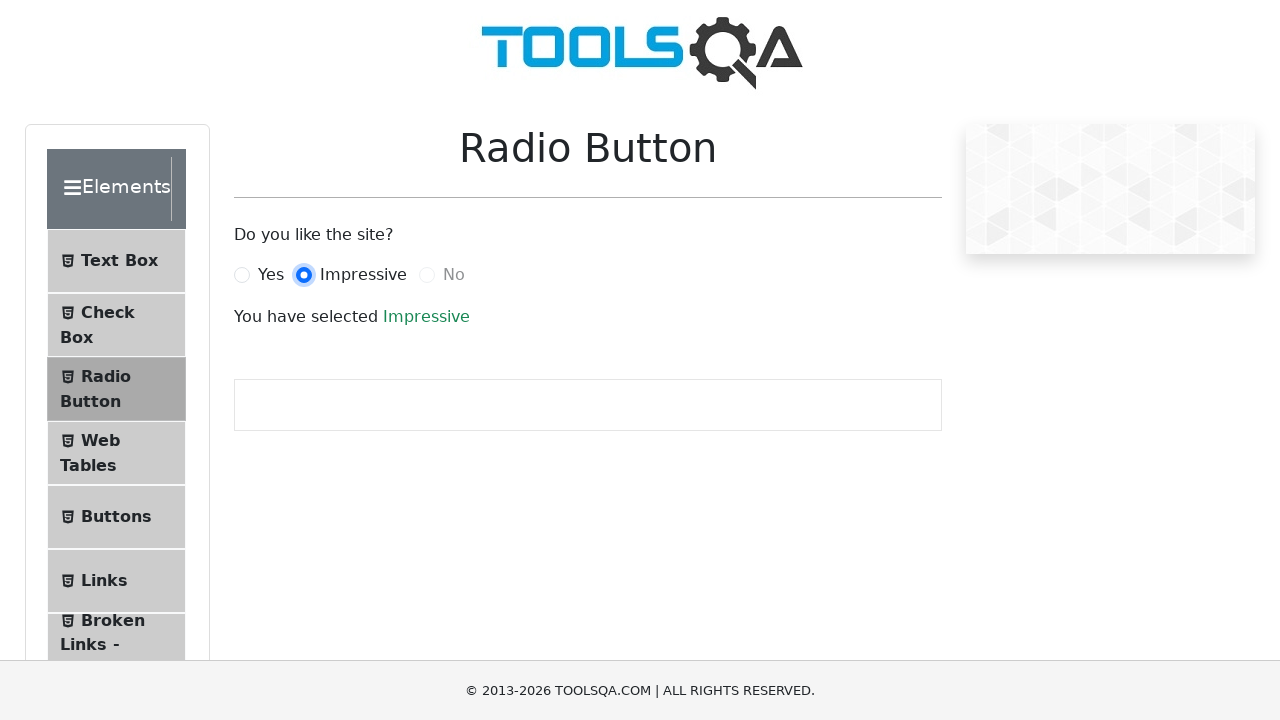

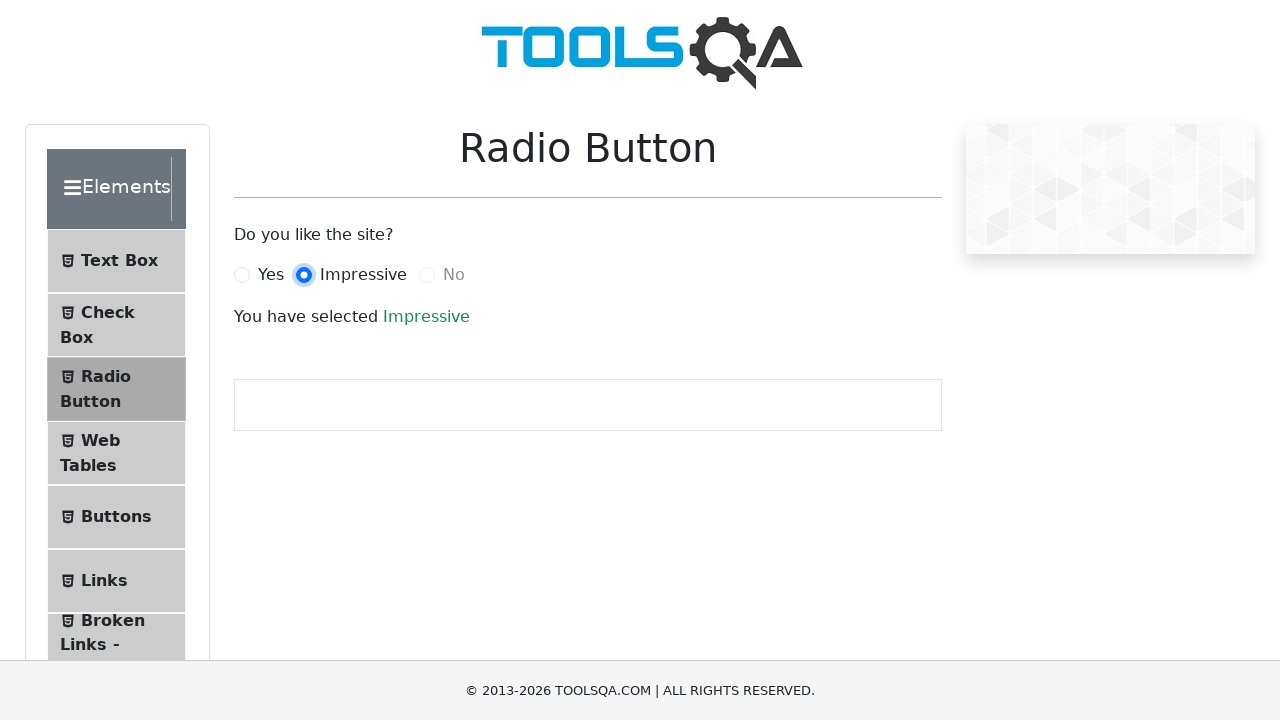